Tests dynamic table functionality by expanding details, entering JSON data, refreshing the table, and verifying the table displays the correct data

Starting URL: https://testpages.herokuapp.com/styled/tag/dynamic-table.html

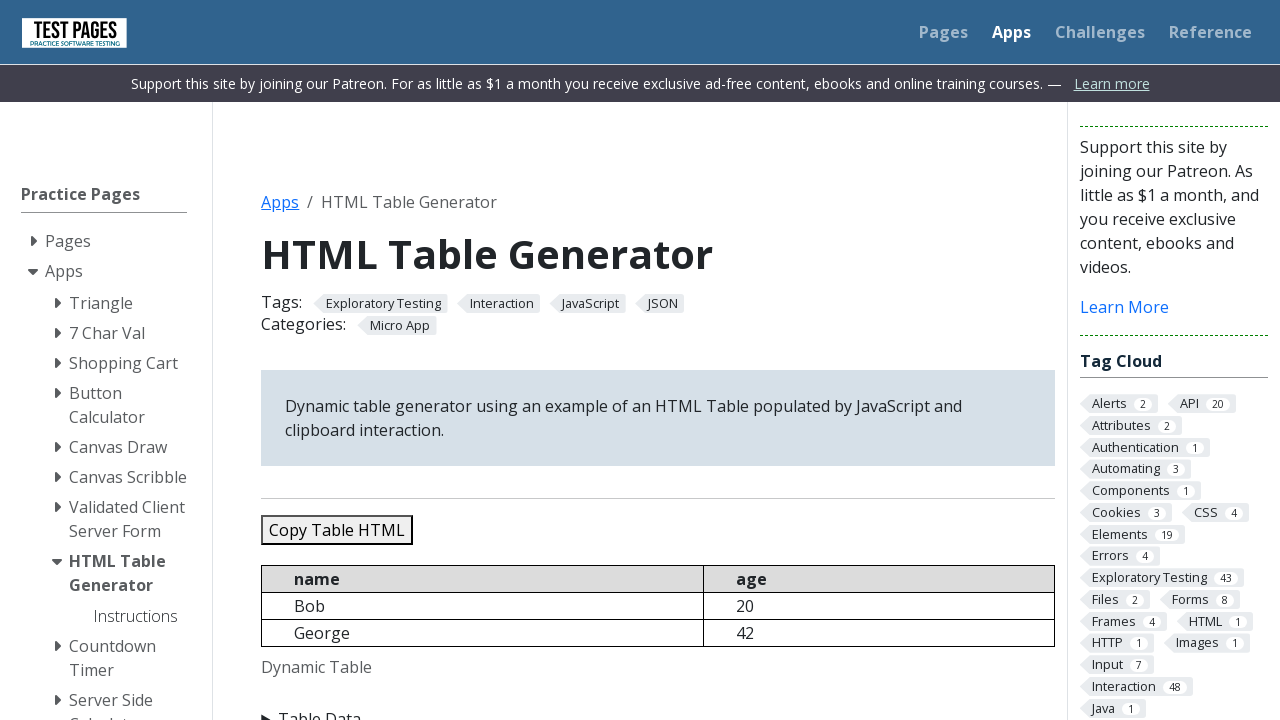

Clicked details/summary element to expand at (658, 708) on xpath=//details/summary
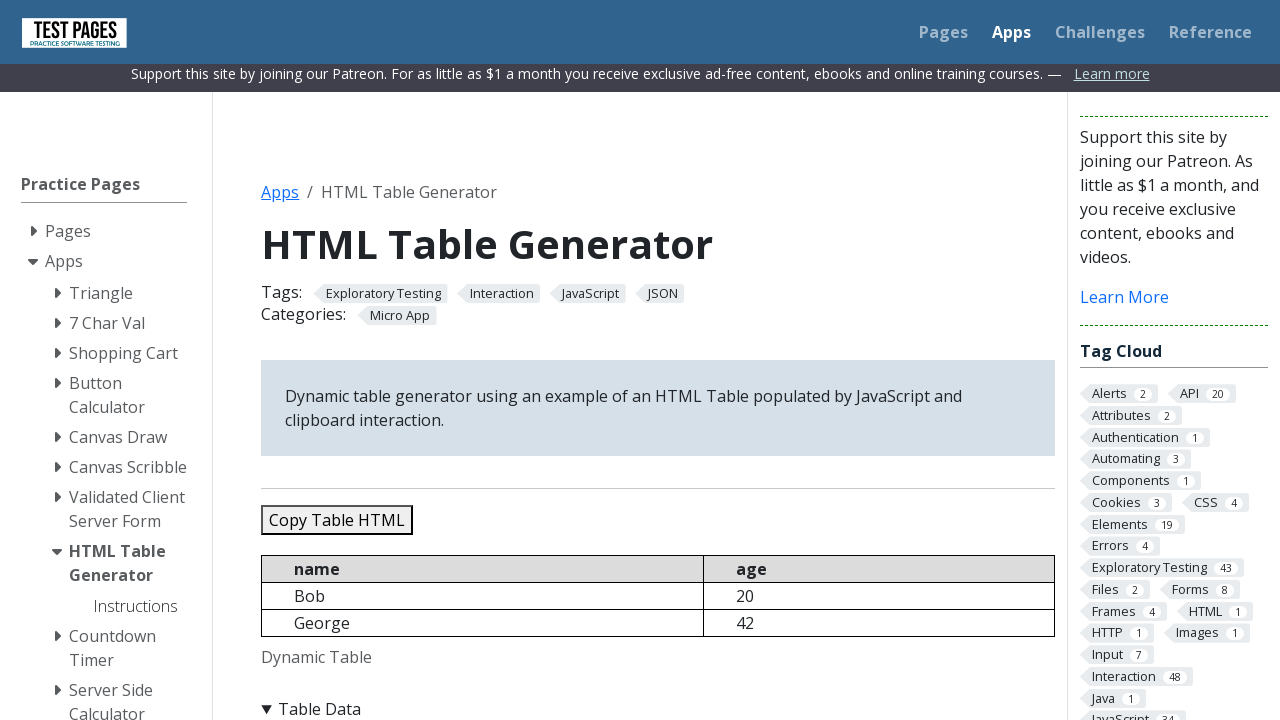

Prepared test data with 3 records (Bob, George, Sara)
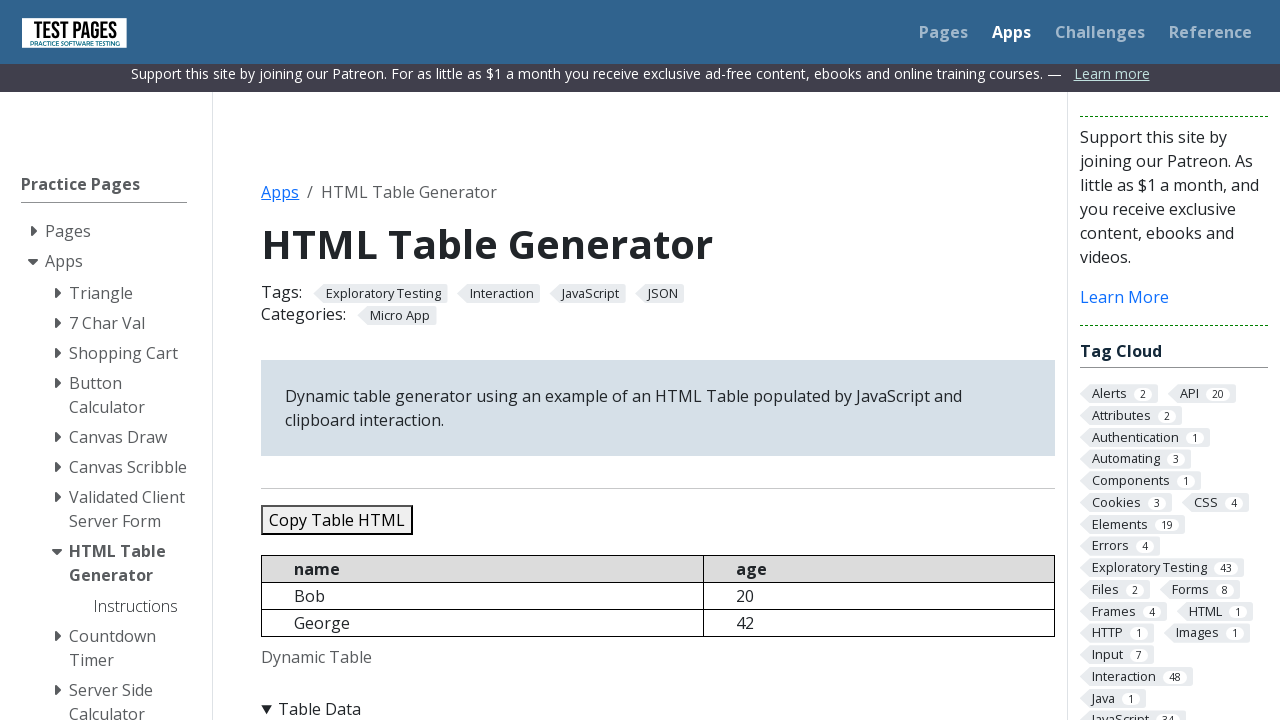

Cleared the JSON data textarea on //textarea[@id='jsondata']
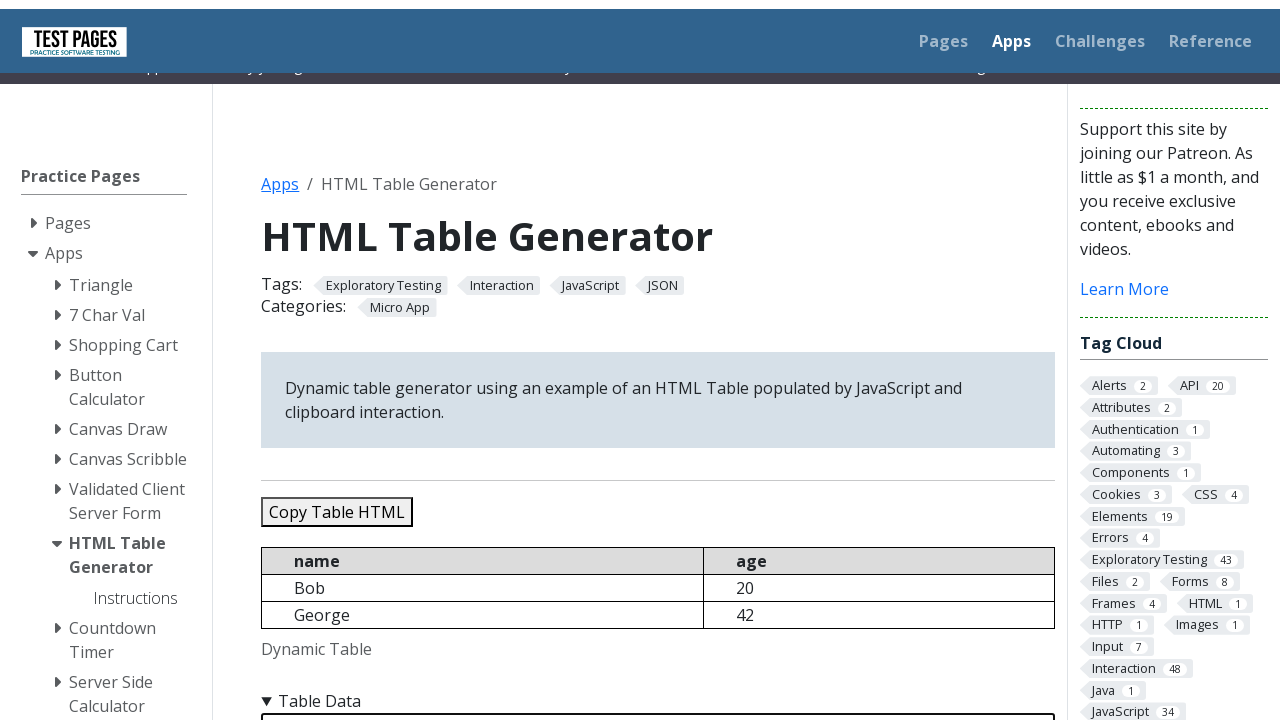

Filled textarea with JSON test data on //textarea[@id='jsondata']
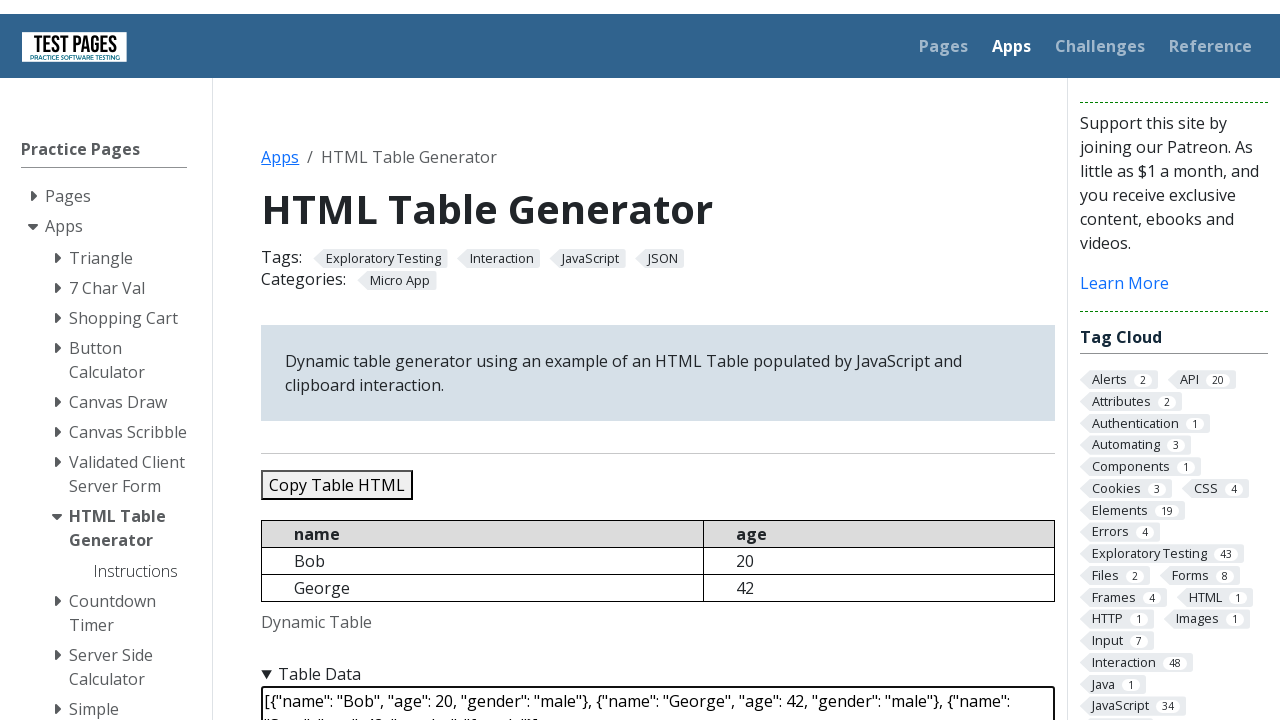

Clicked refresh table button at (359, 360) on #refreshtable
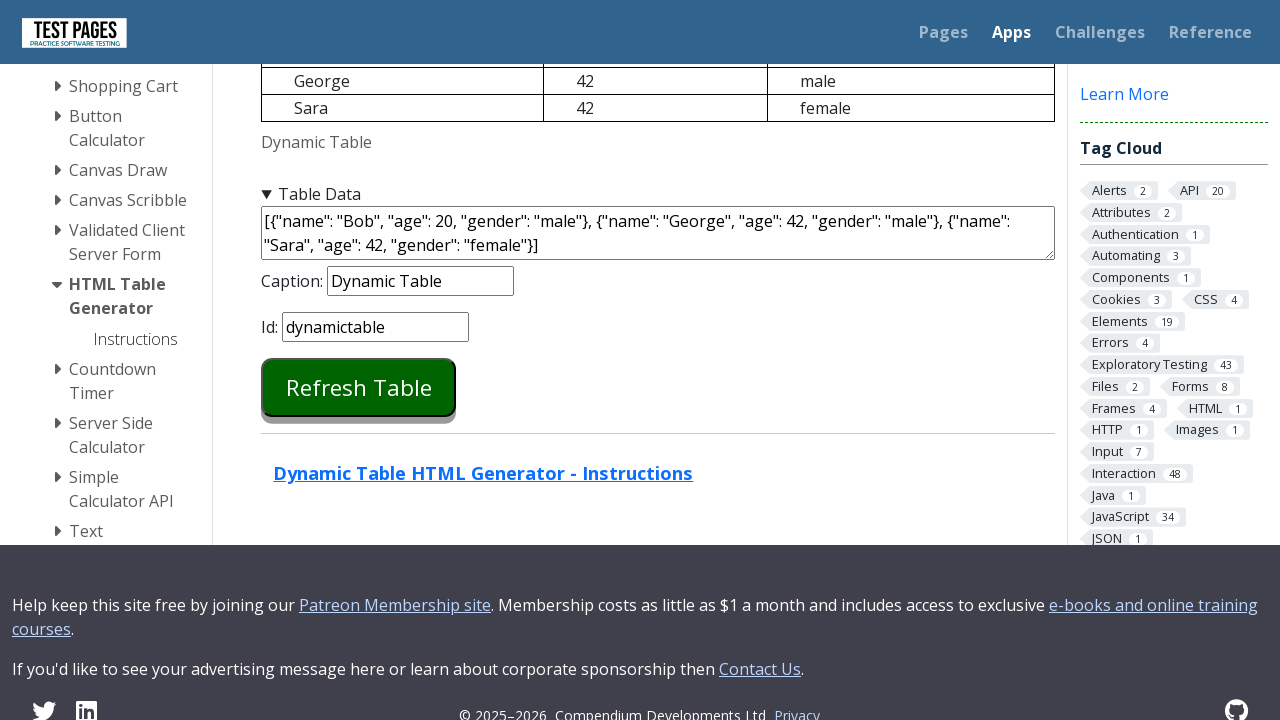

Waited for table to update (1000ms timeout)
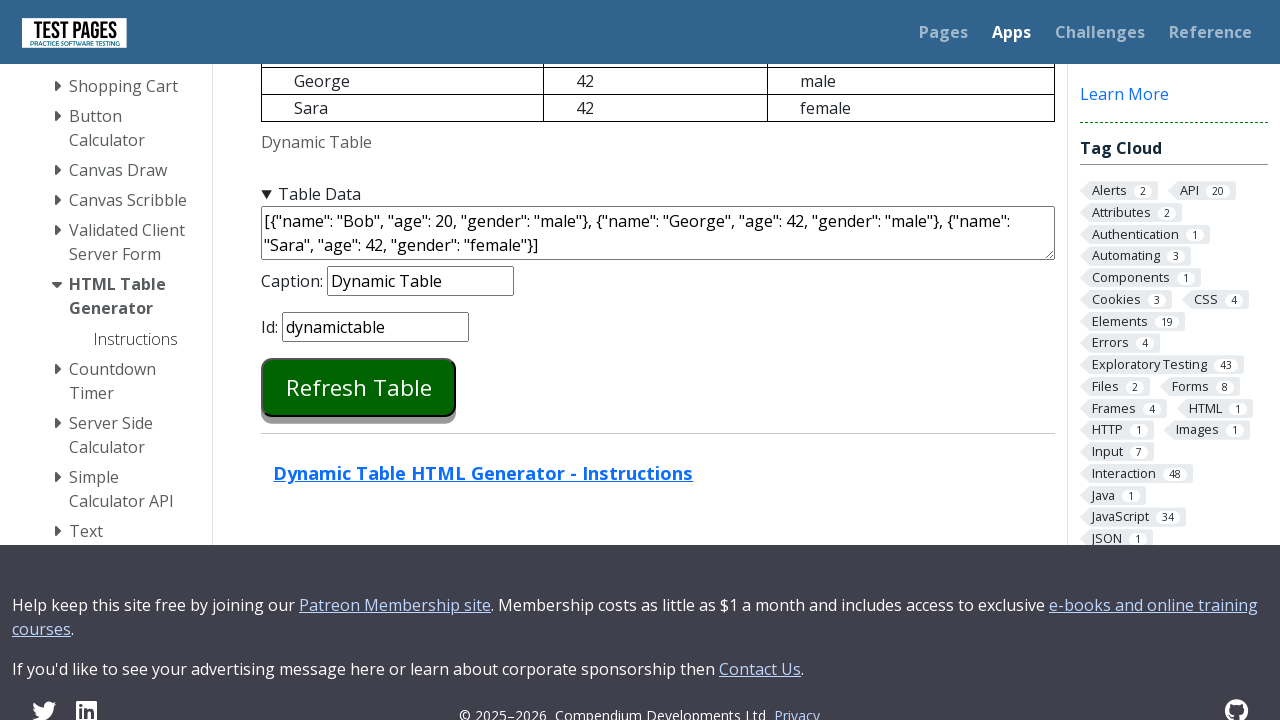

Waited for name cell in row 2 to be present
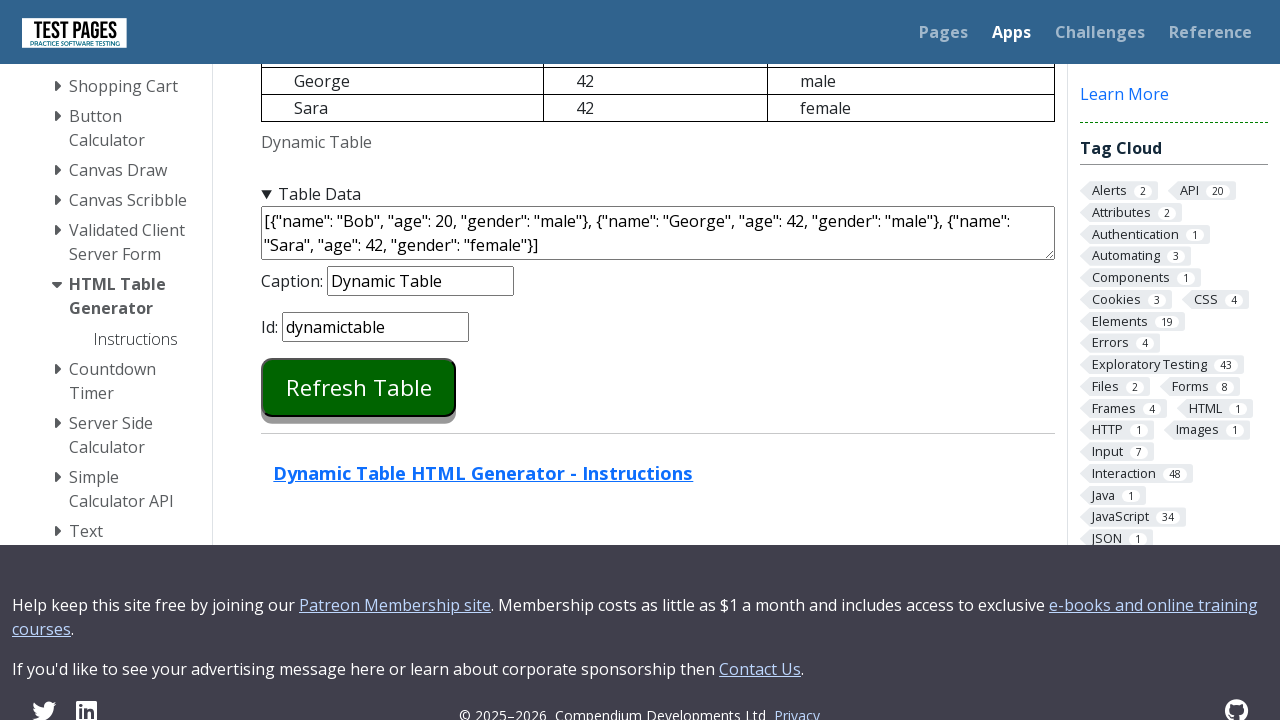

Waited for age cell in row 2 to be present
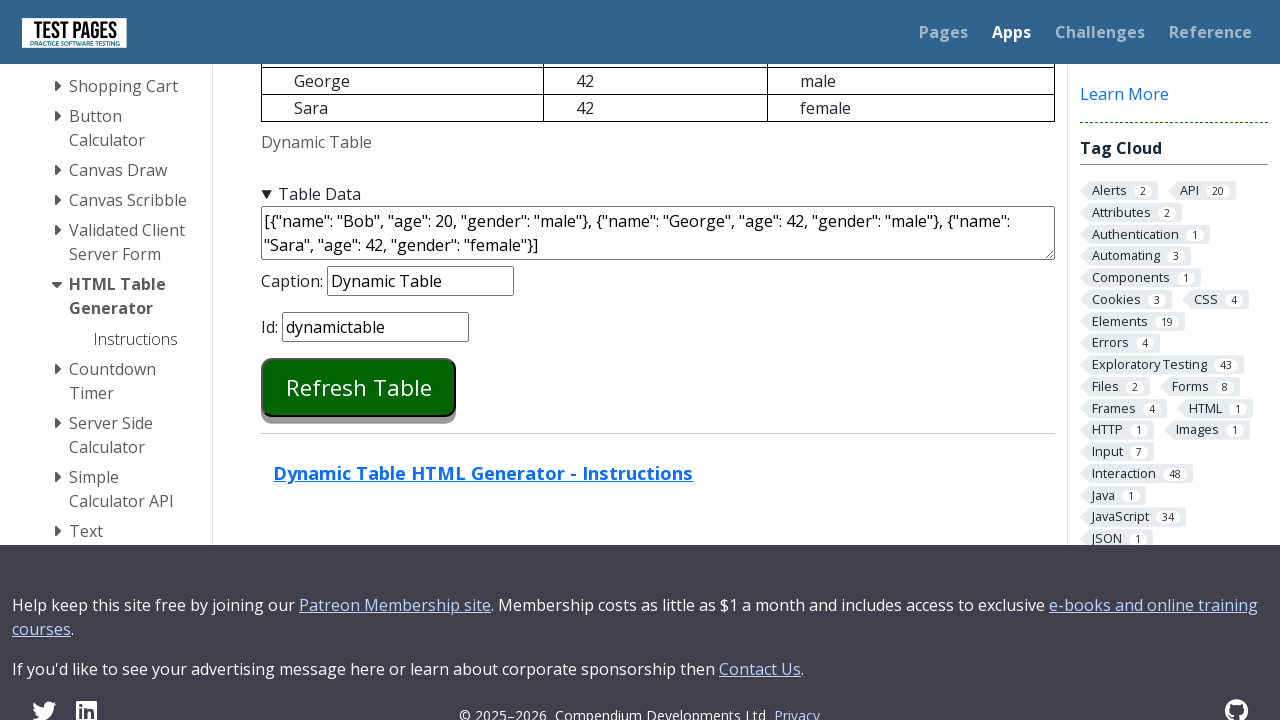

Waited for gender cell in row 2 to be present
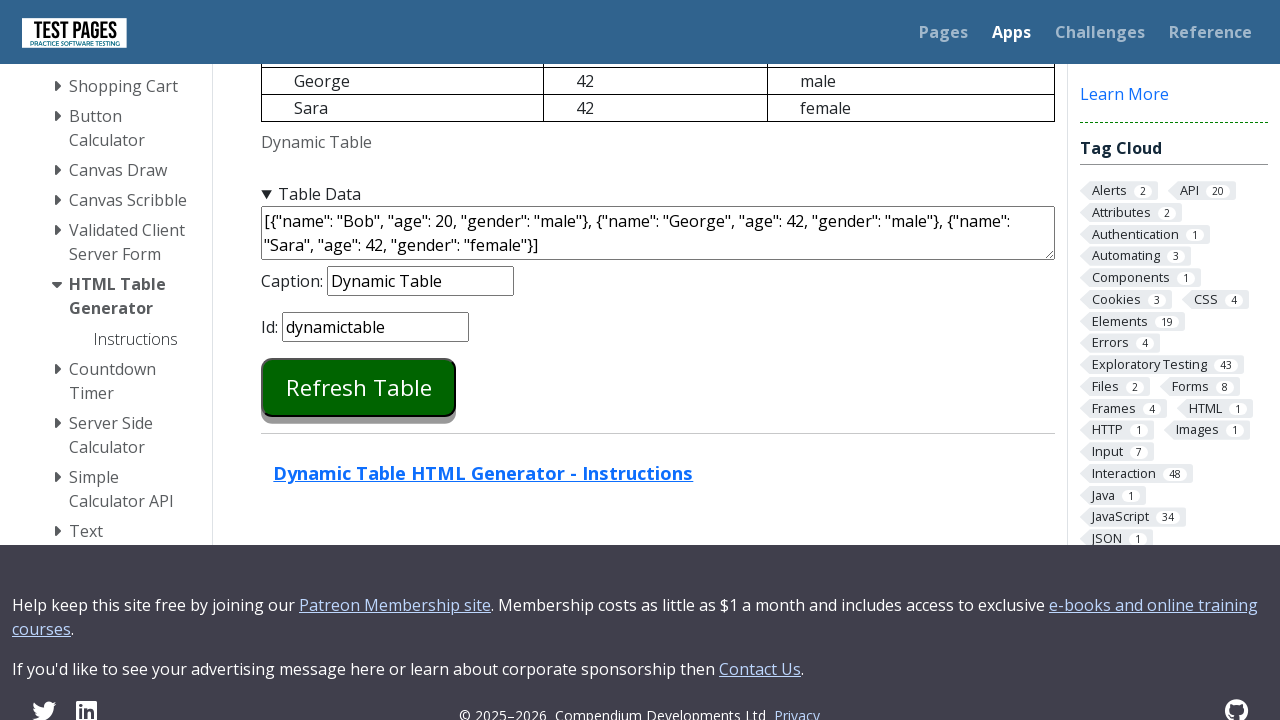

Waited for name cell in row 3 to be present
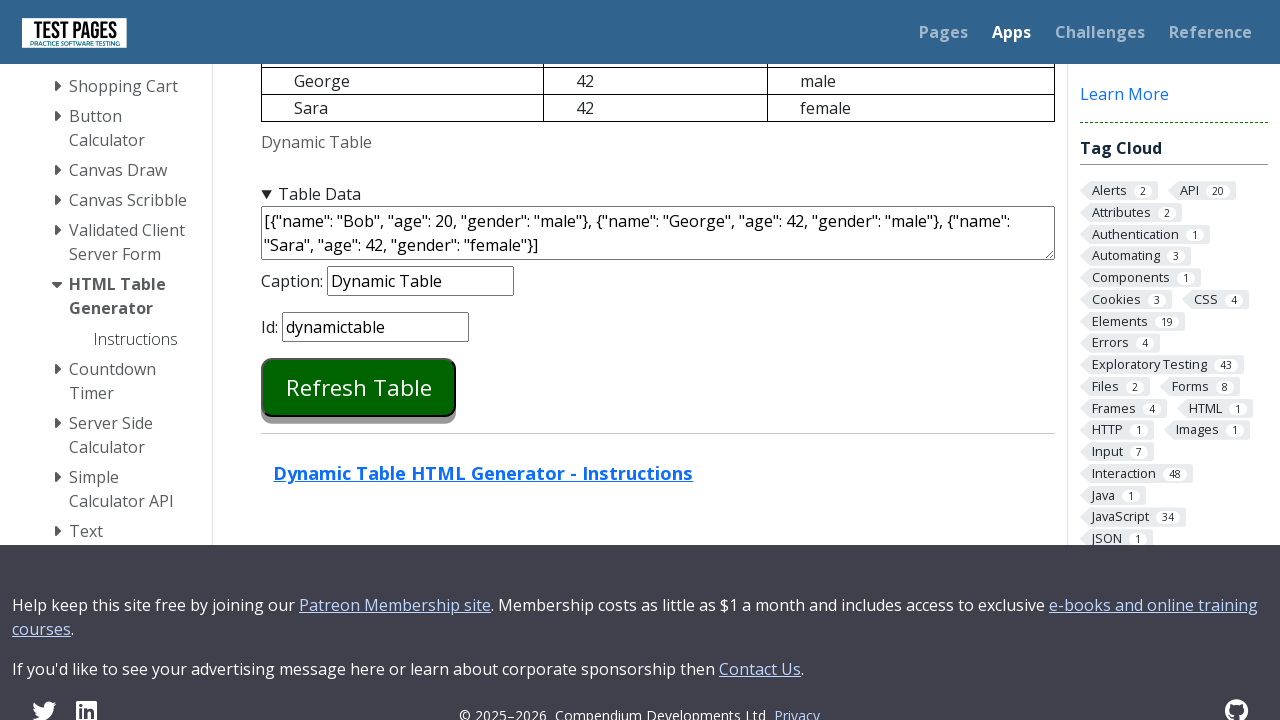

Waited for age cell in row 3 to be present
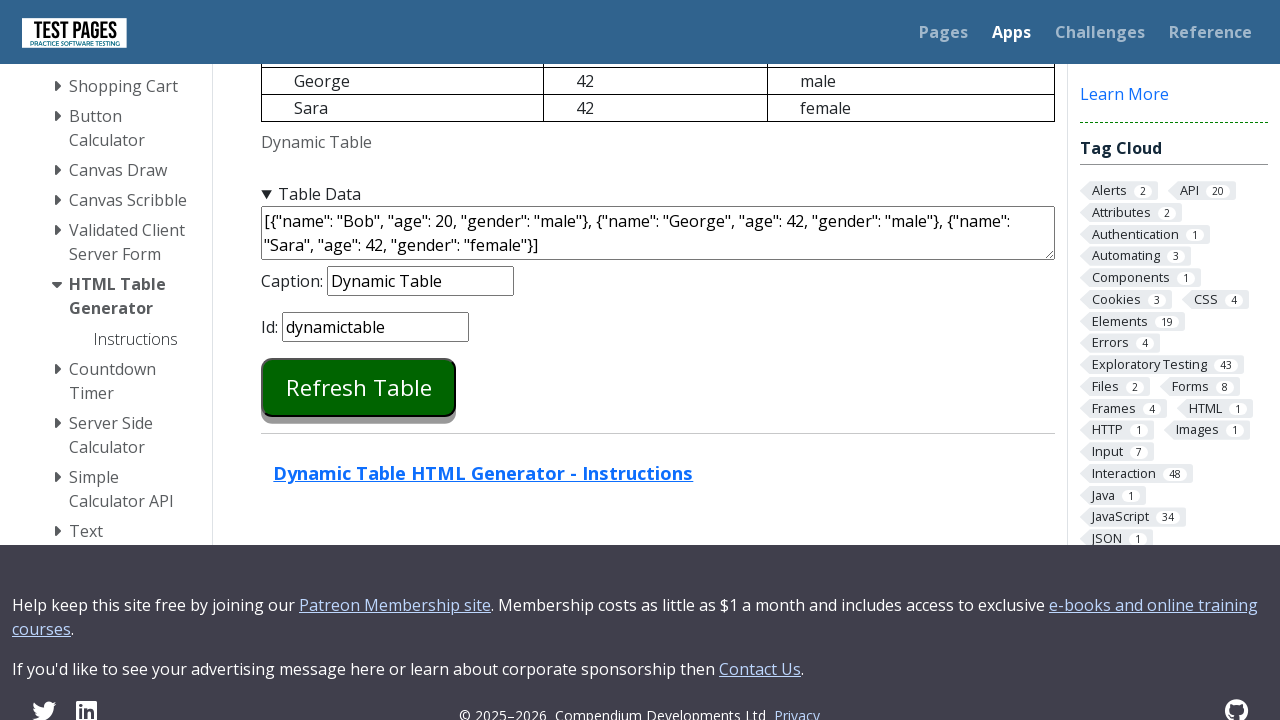

Waited for gender cell in row 3 to be present
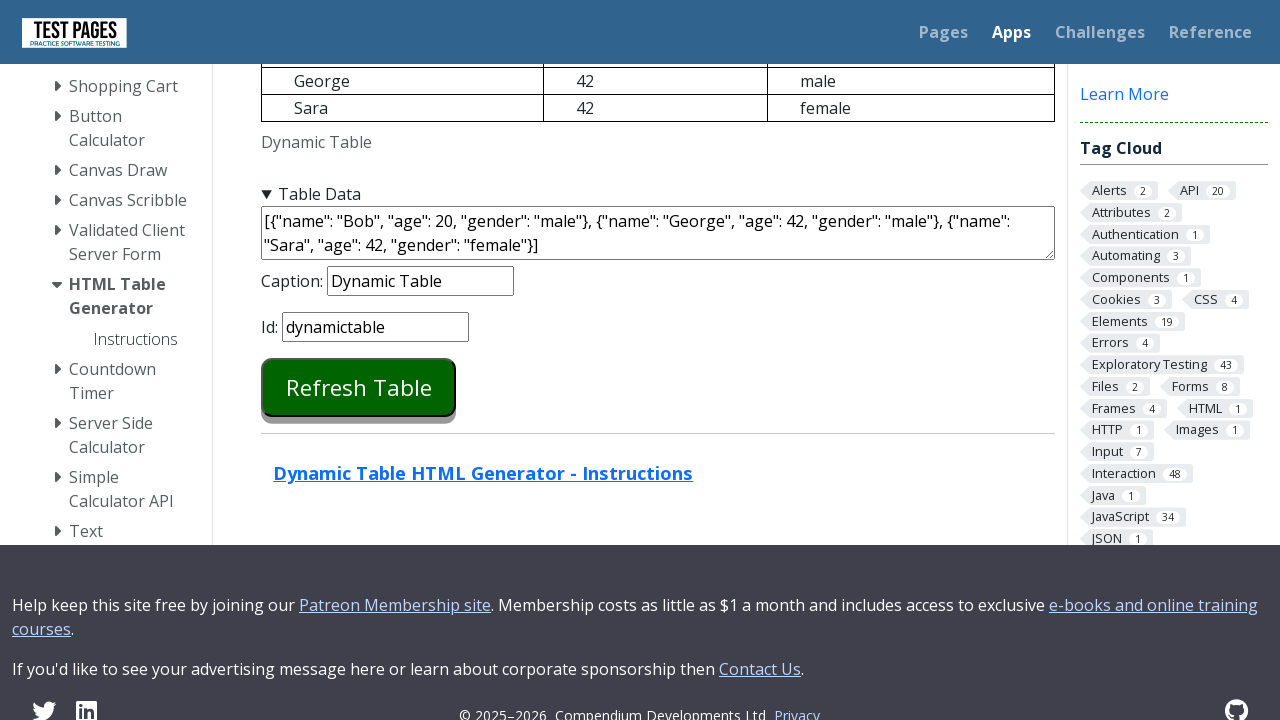

Waited for name cell in row 4 to be present
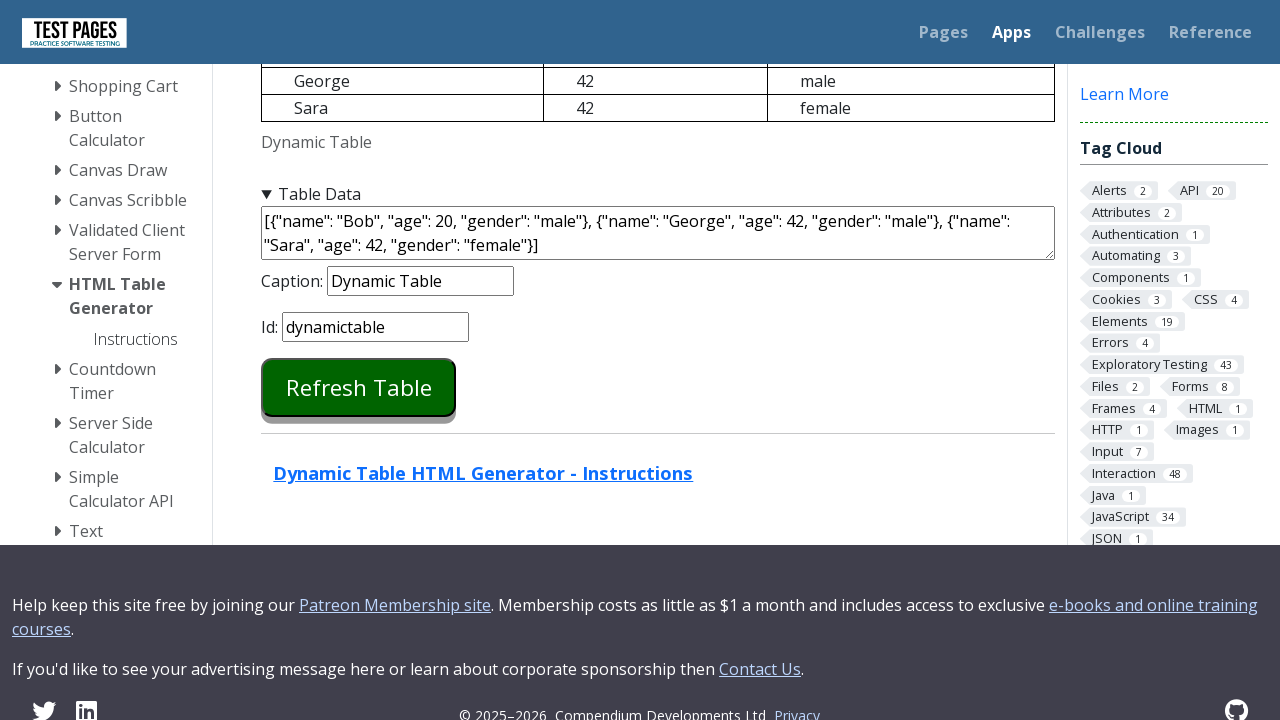

Waited for age cell in row 4 to be present
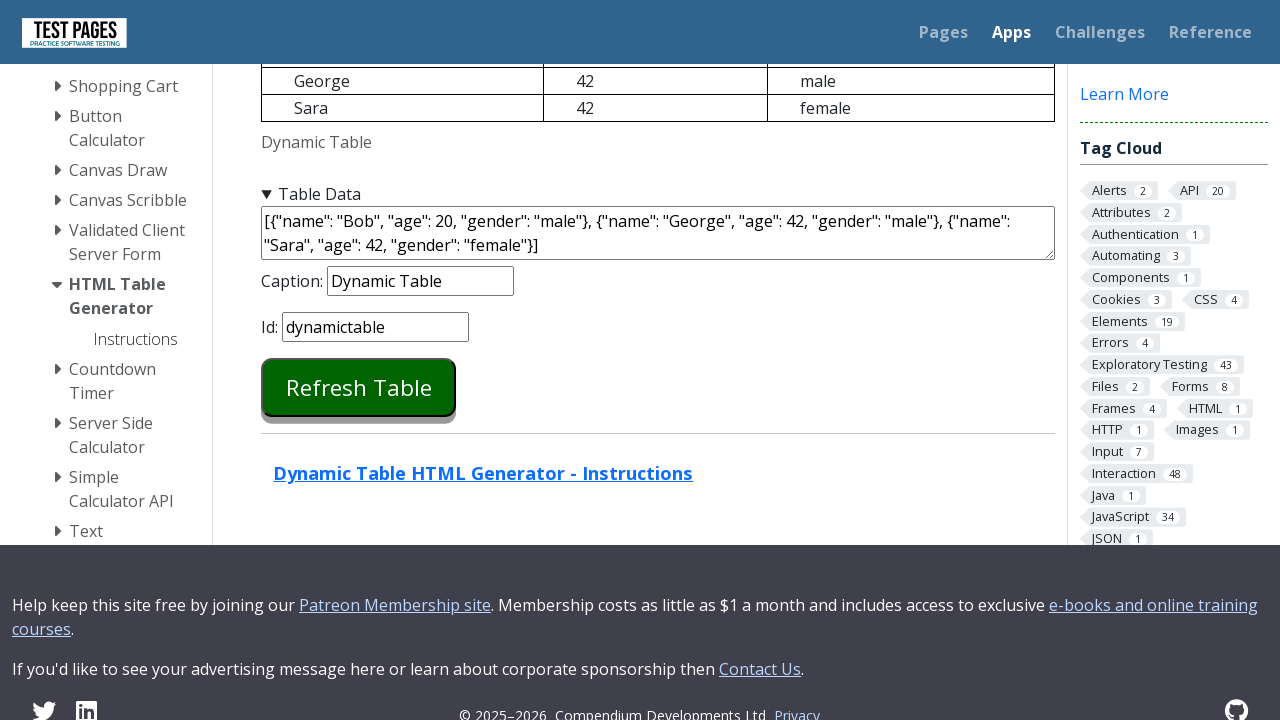

Waited for gender cell in row 4 to be present
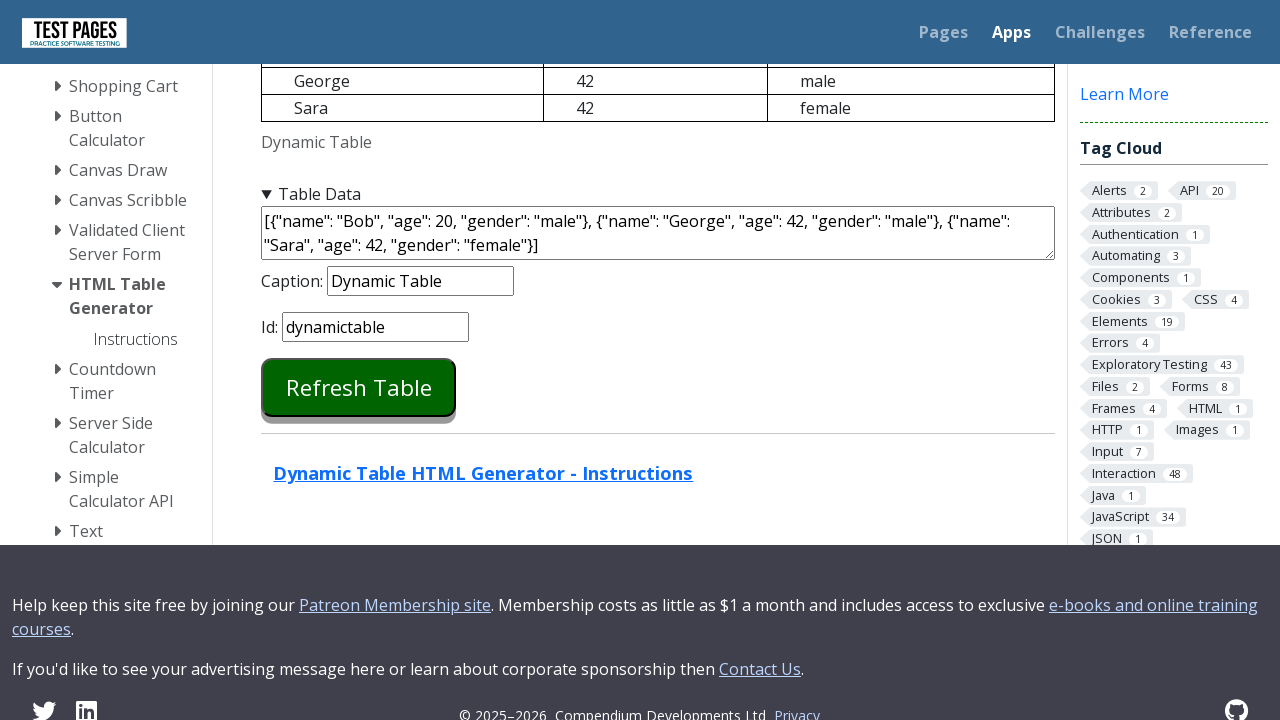

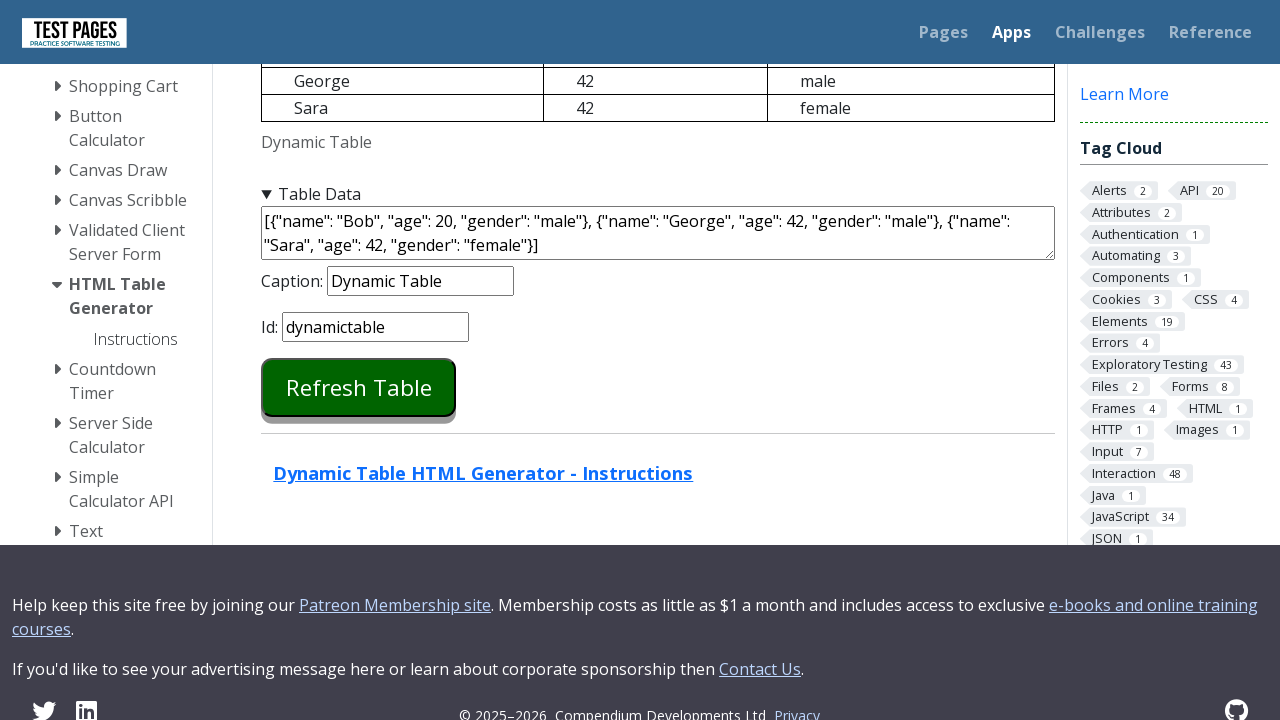